Tests JavaScript alert interactions by clicking buttons that trigger alert, confirm, and prompt dialogs, then accepting/dismissing them and entering text in the prompt.

Starting URL: https://www.hyrtutorials.com/p/alertsdemo.html

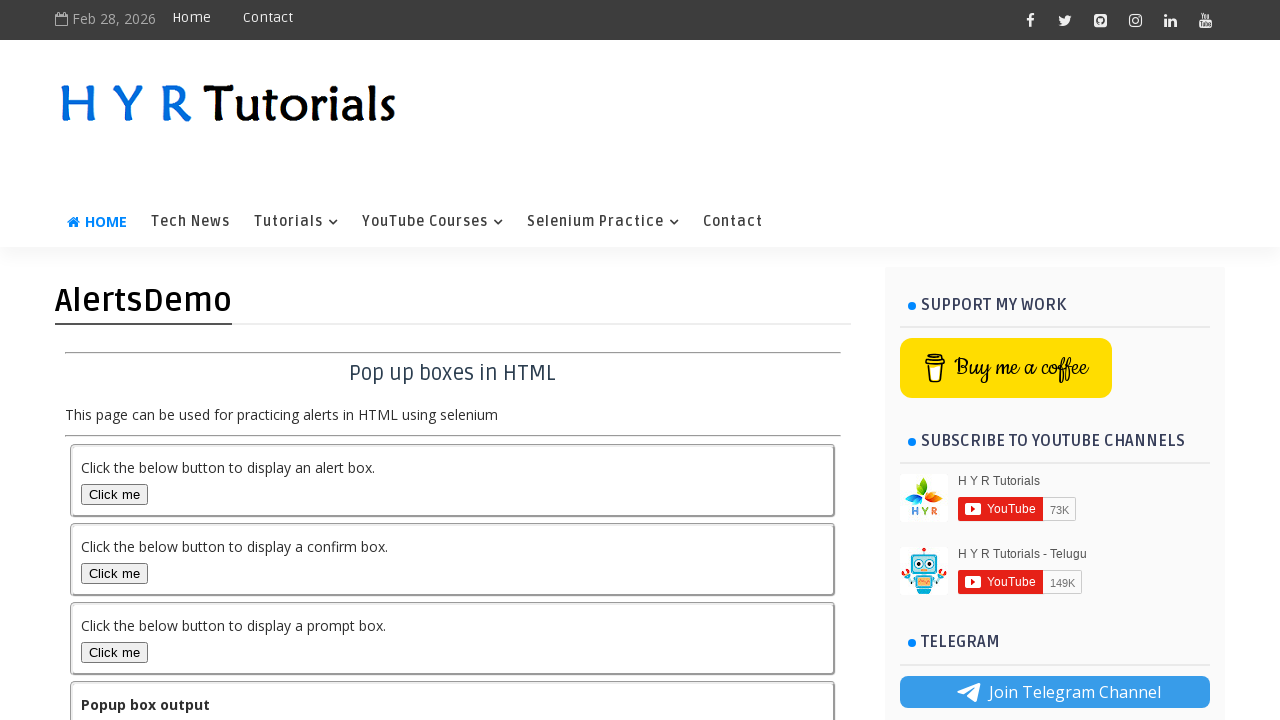

Set up dialog handler to accept alert box
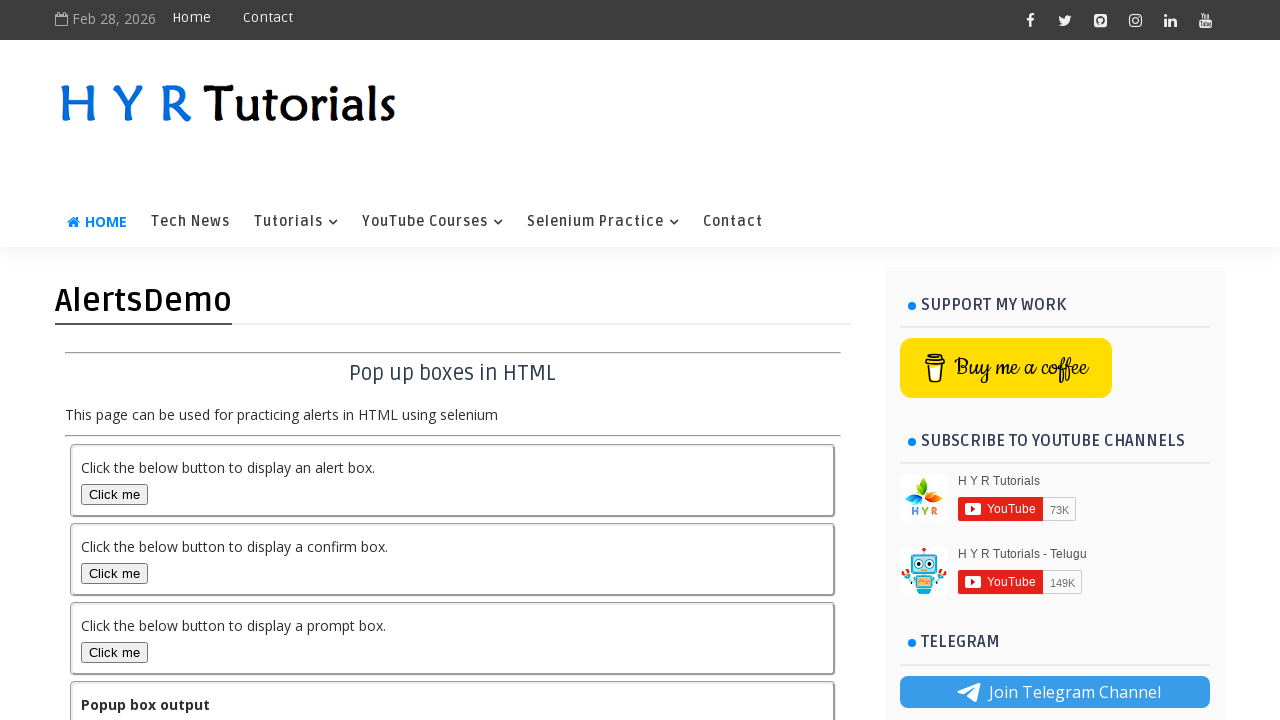

Clicked alert box button at (114, 494) on #alertBox
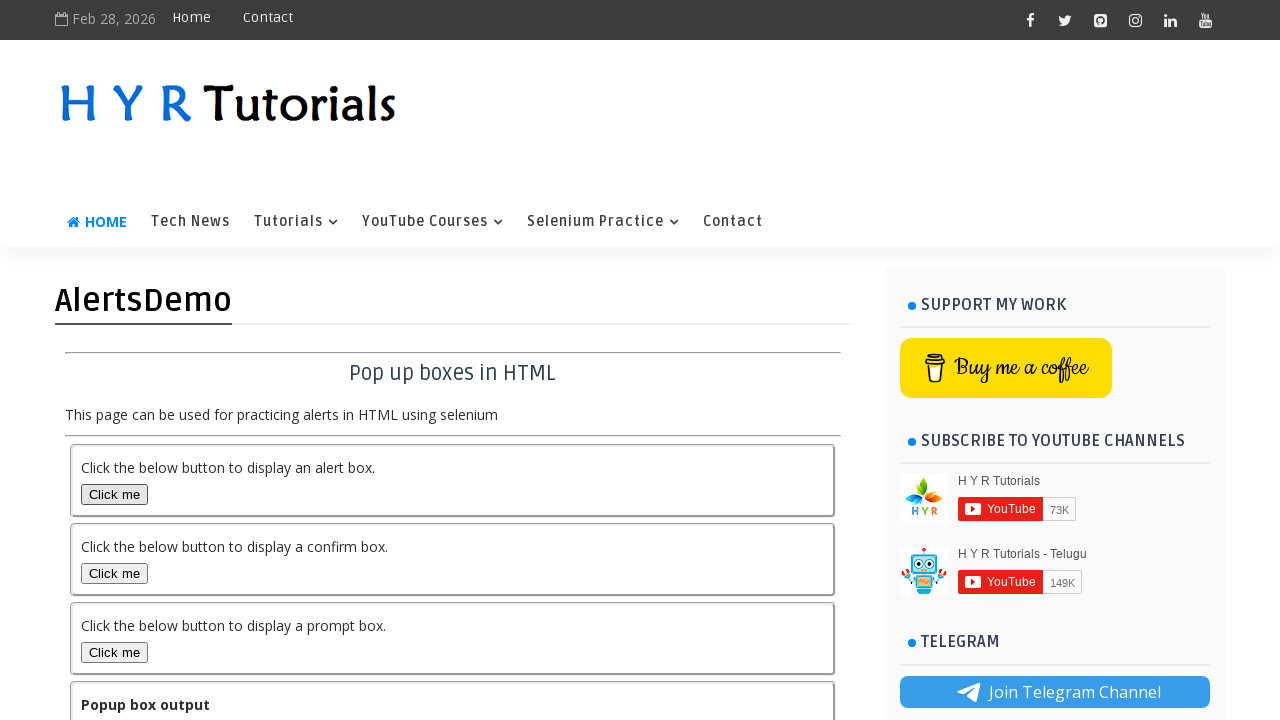

Waited 1 second for alert to process
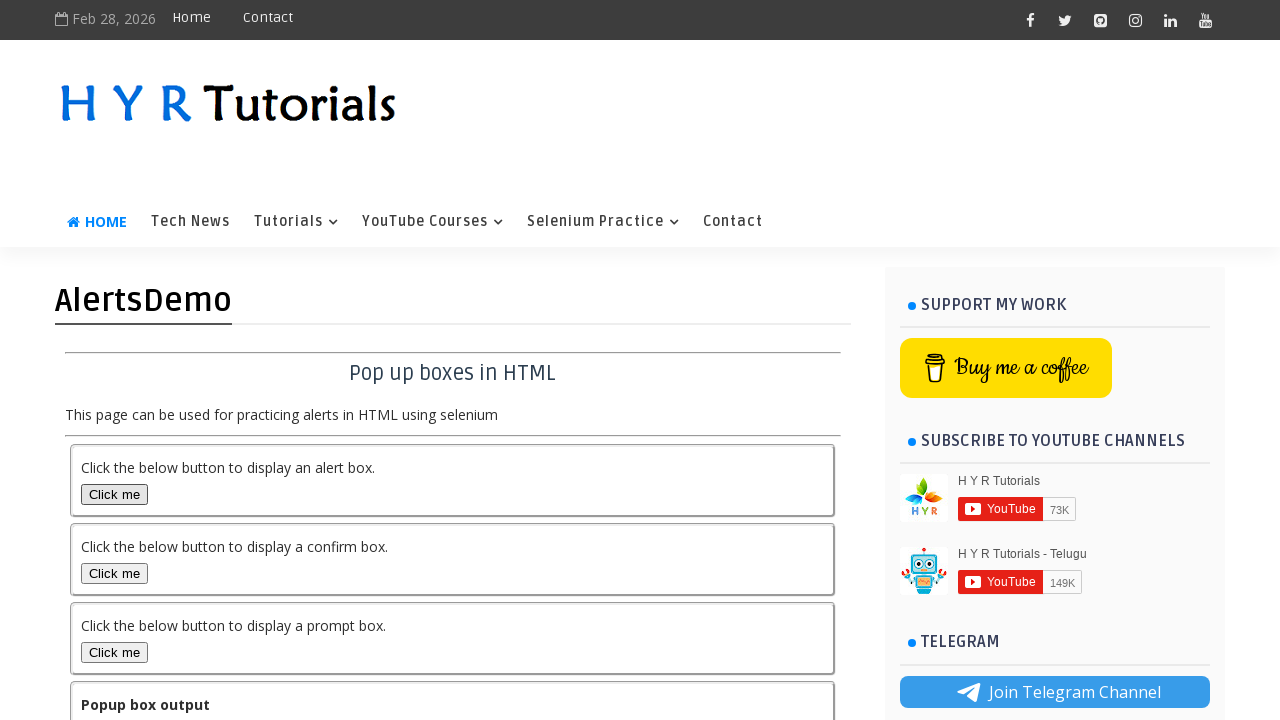

Set up dialog handler to dismiss confirm box
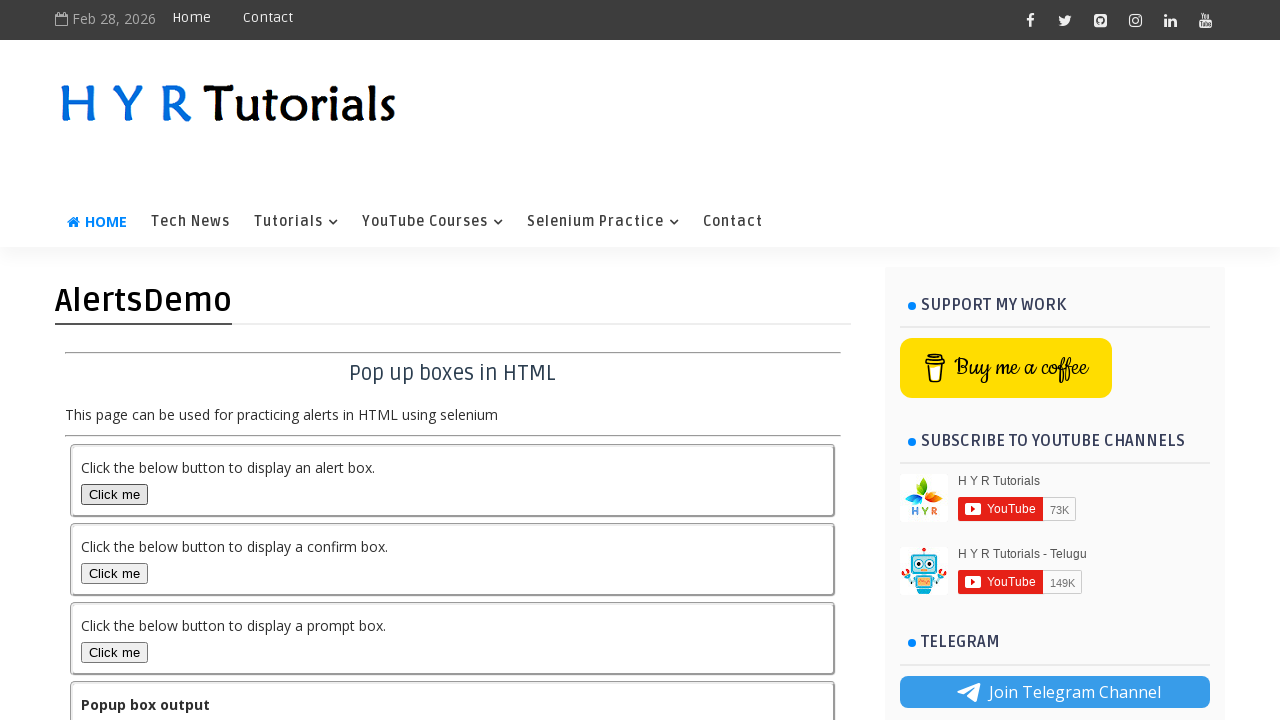

Clicked confirm box button at (114, 573) on #confirmBox
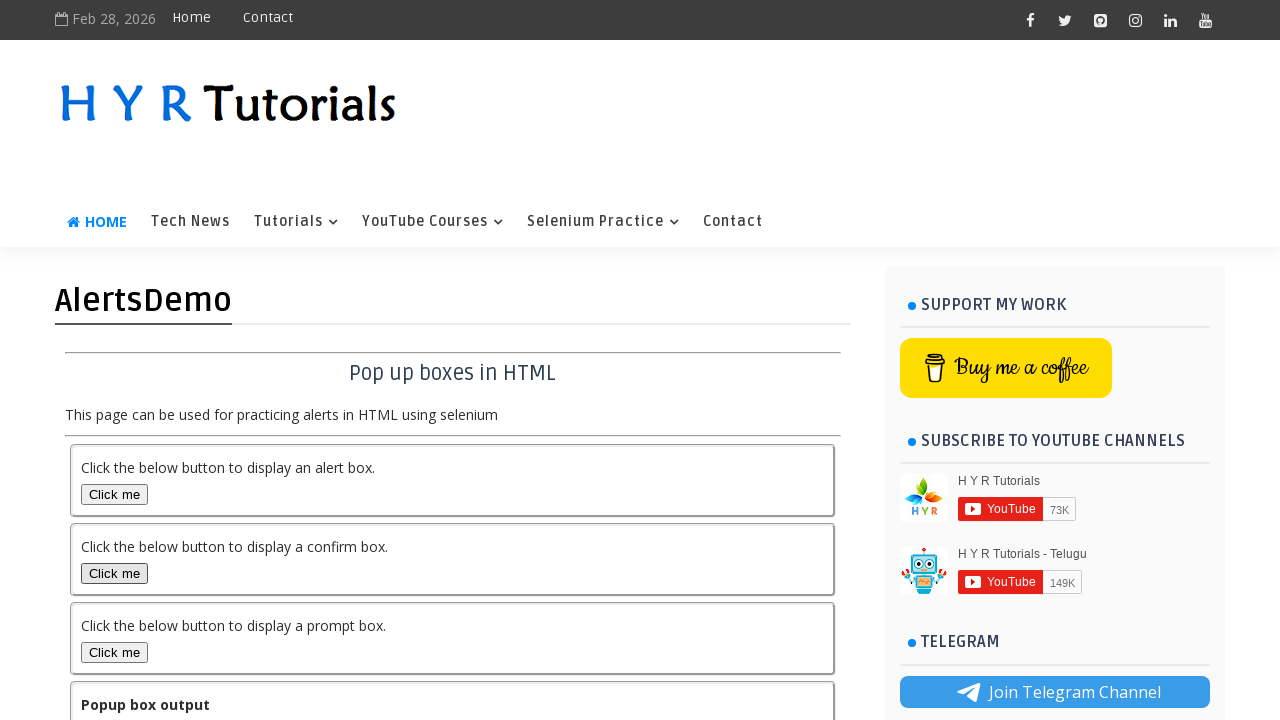

Waited 1 second for confirm dialog to process
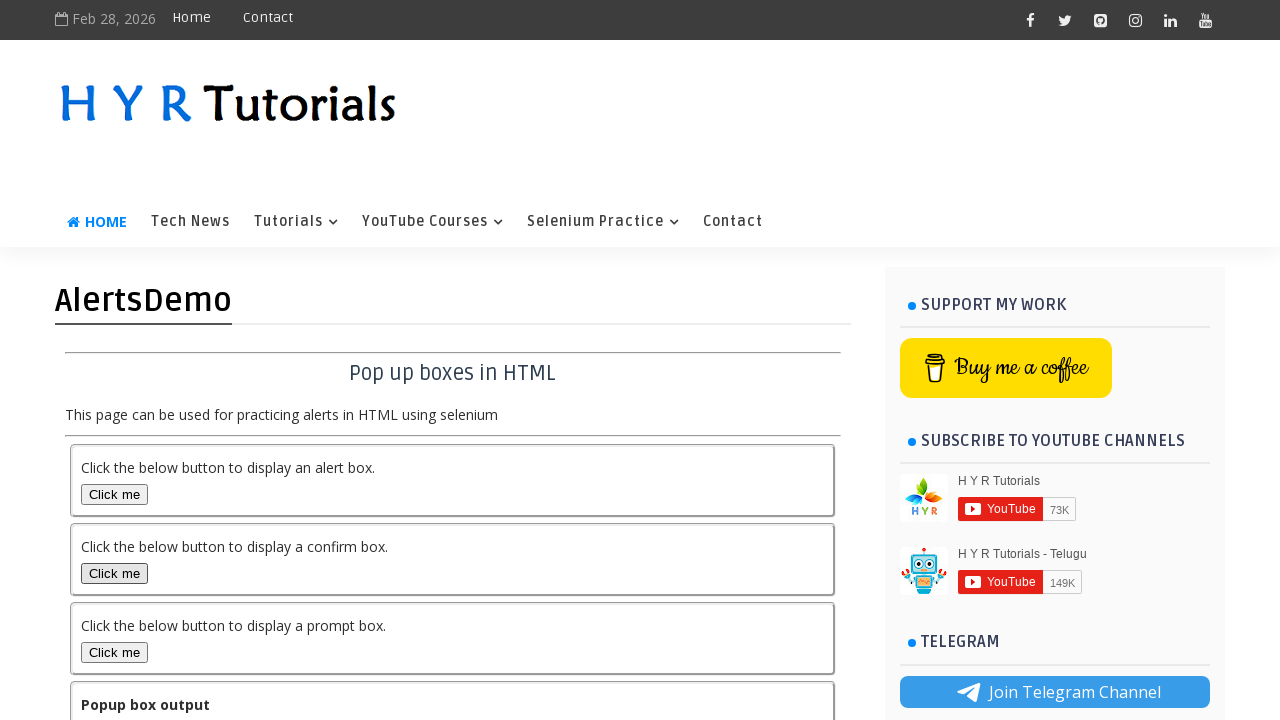

Set up dialog handler to accept prompt box with text 'Elena'
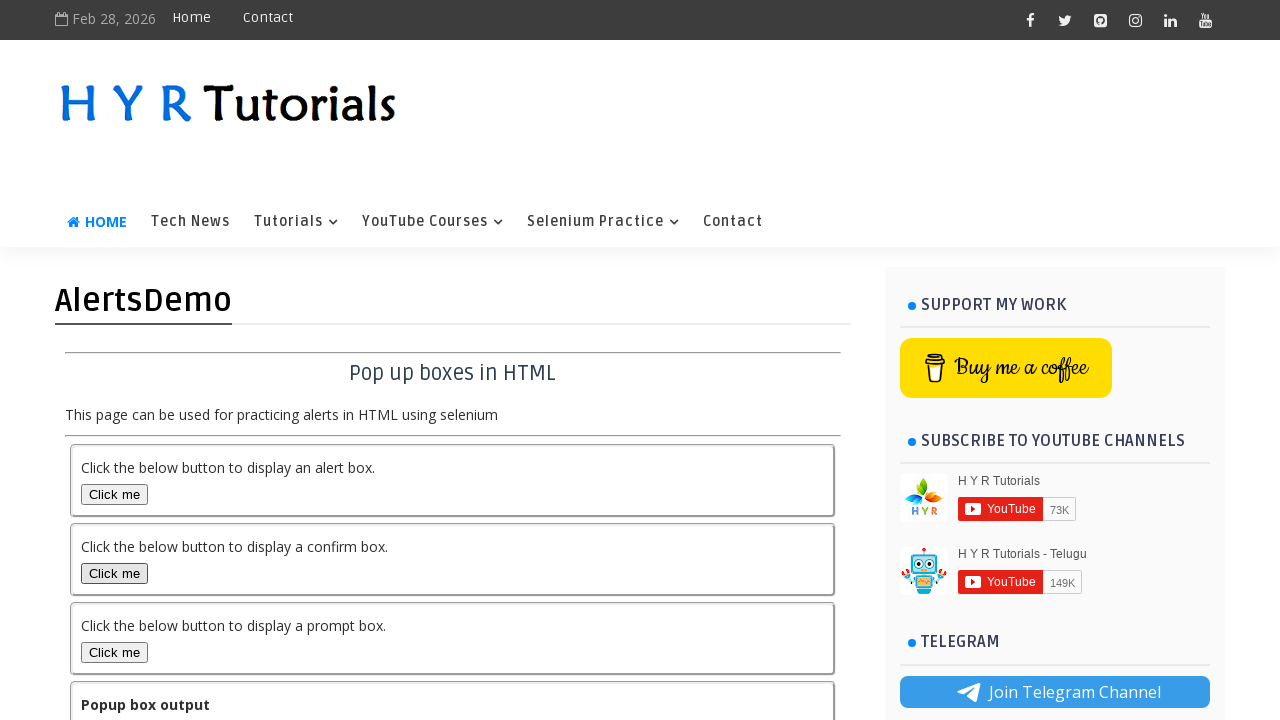

Clicked prompt box button at (114, 652) on #promptBox
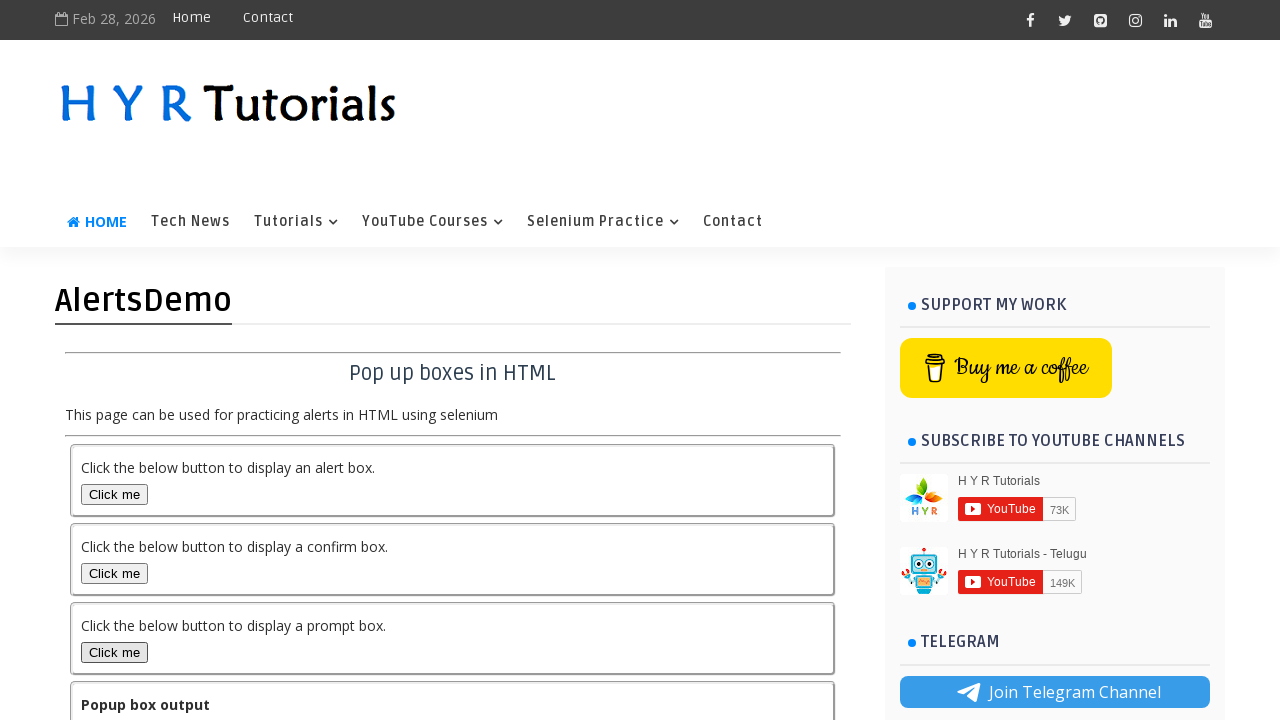

Output element loaded after prompt interaction
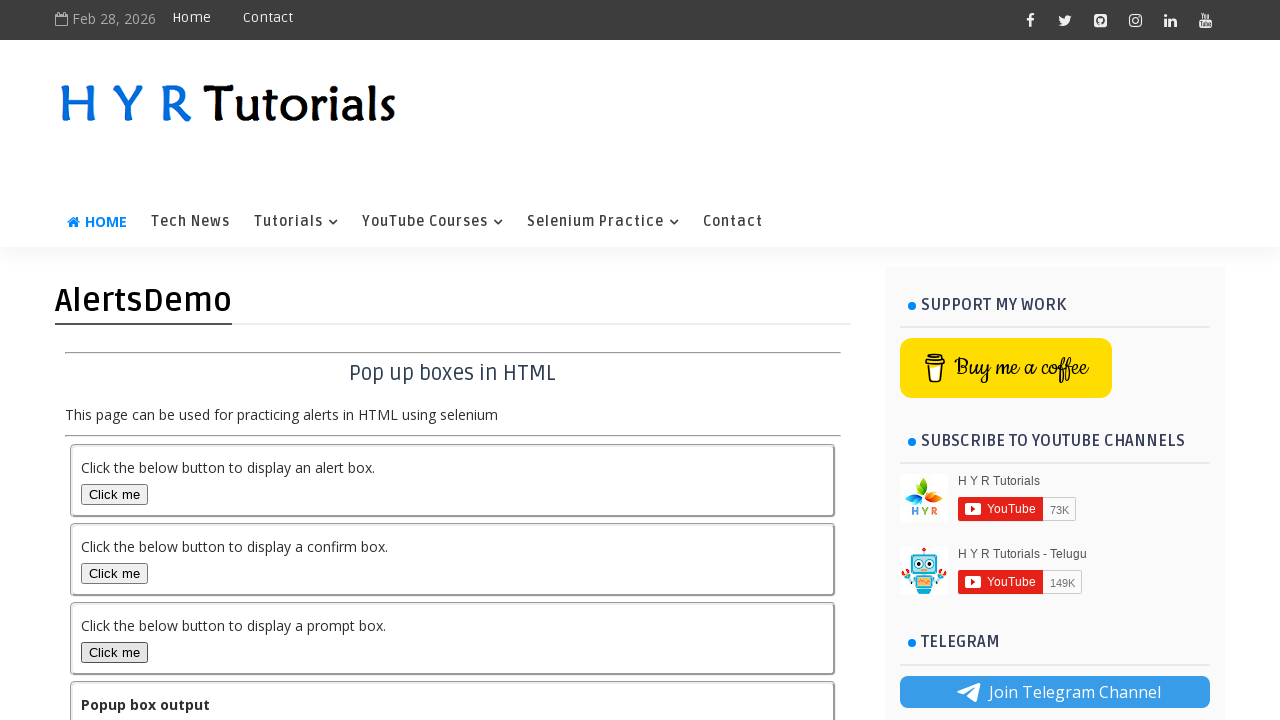

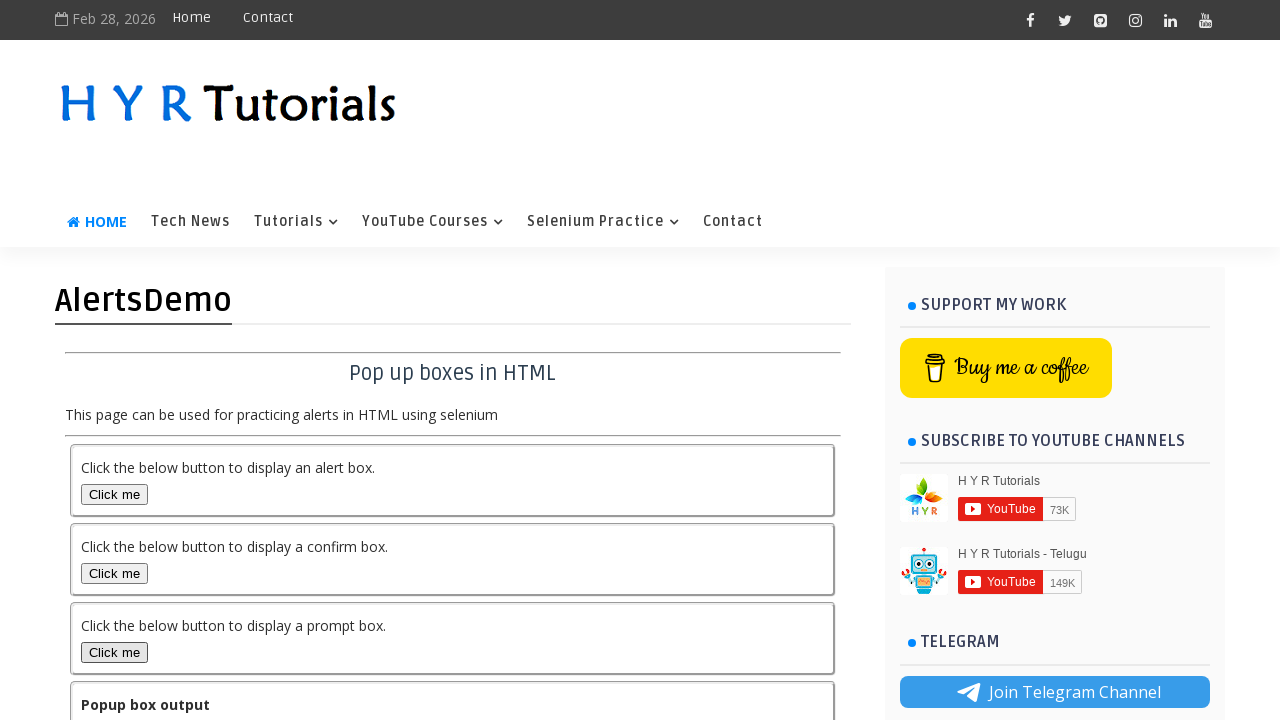